Tests toHaveValues assertion by setting multiple select values and verifying them

Starting URL: https://demoapp-sable-gamma.vercel.app/

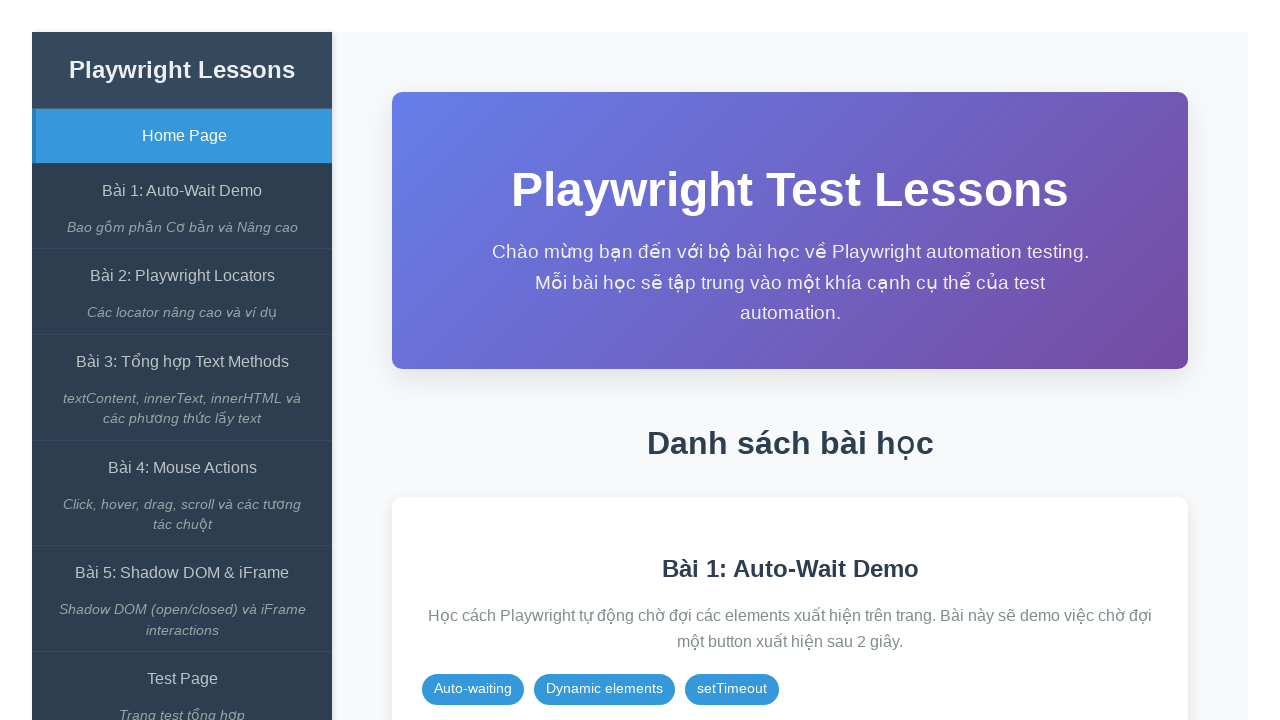

Clicked on Auto-Wait Demo link at (182, 191) on internal:role=link[name="Bài 1: Auto-Wait Demo"i]
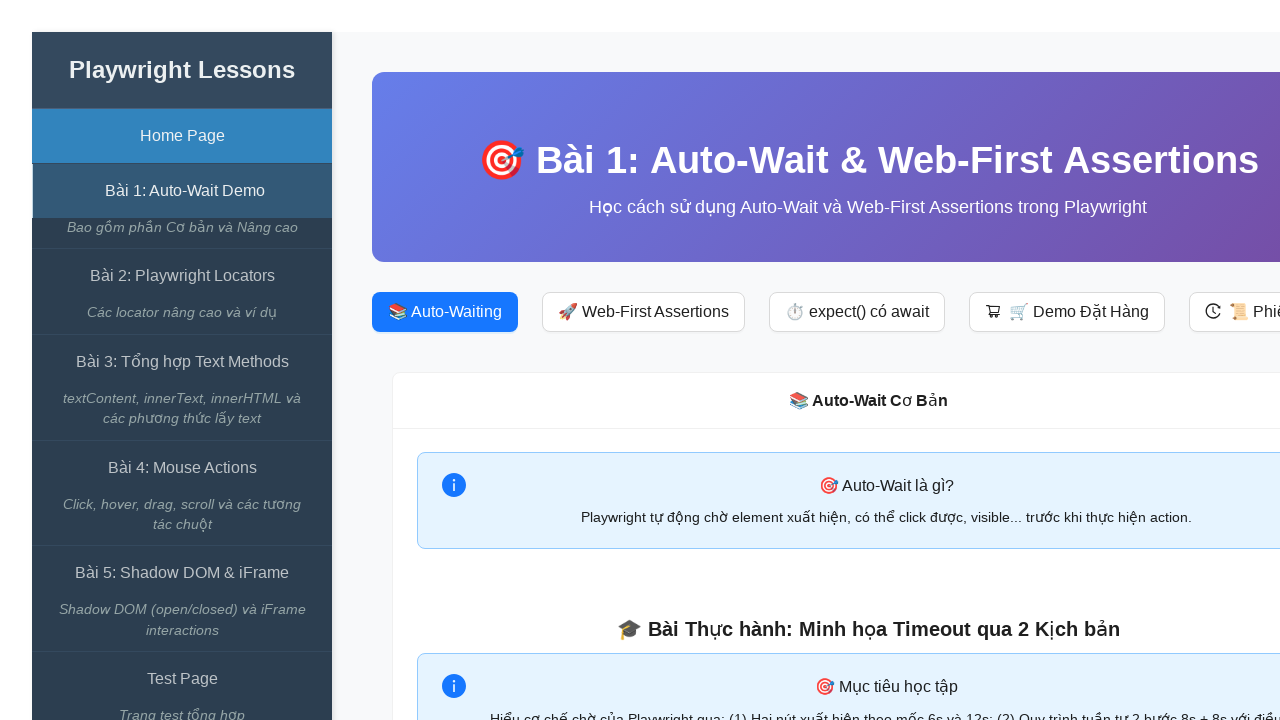

Clicked expect() có await button at (857, 312) on internal:role=button[name="expect() có await"i]
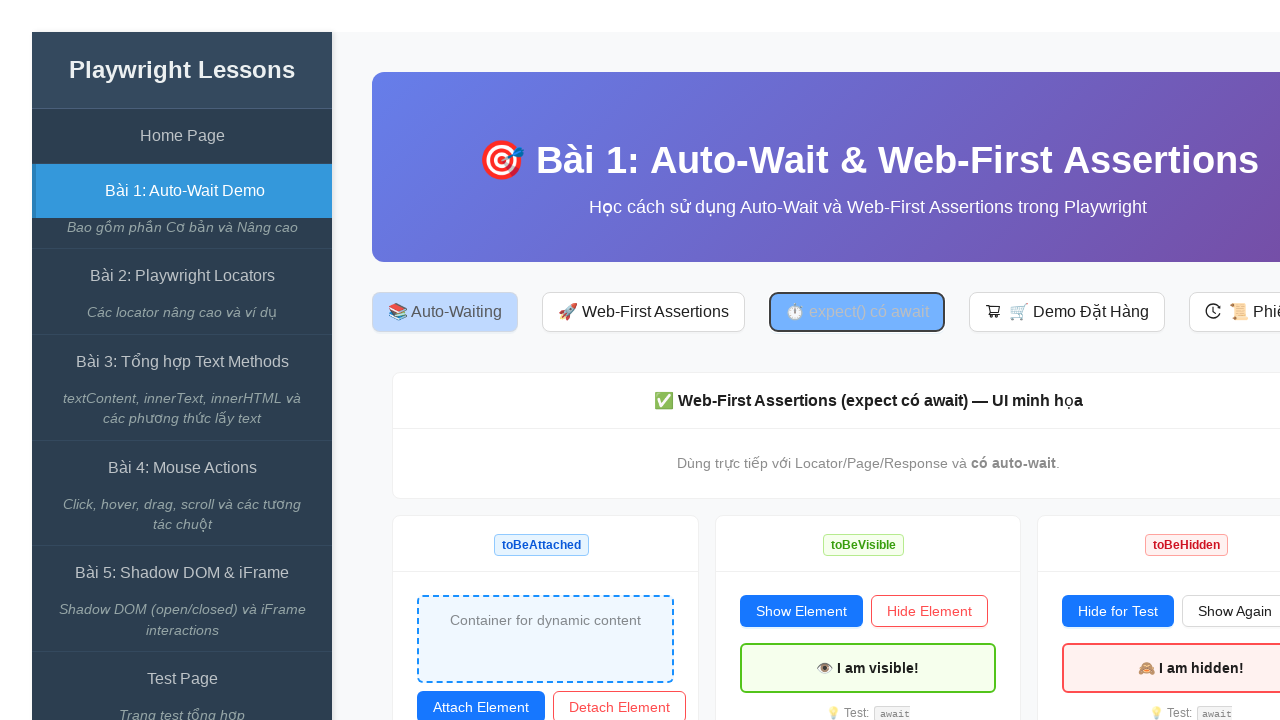

Clicked Set Values button at (1145, 360) on internal:text="Set Values"s
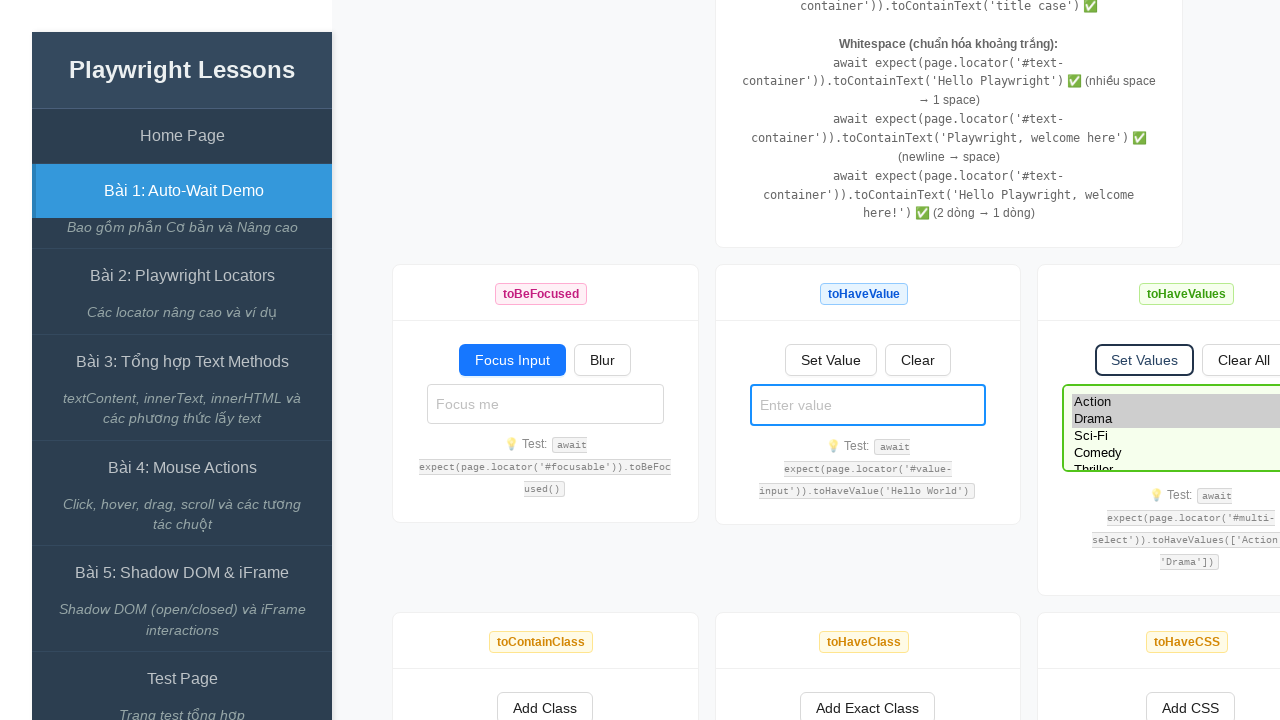

Verified multi-select contains values 'Action' and 'Drama'
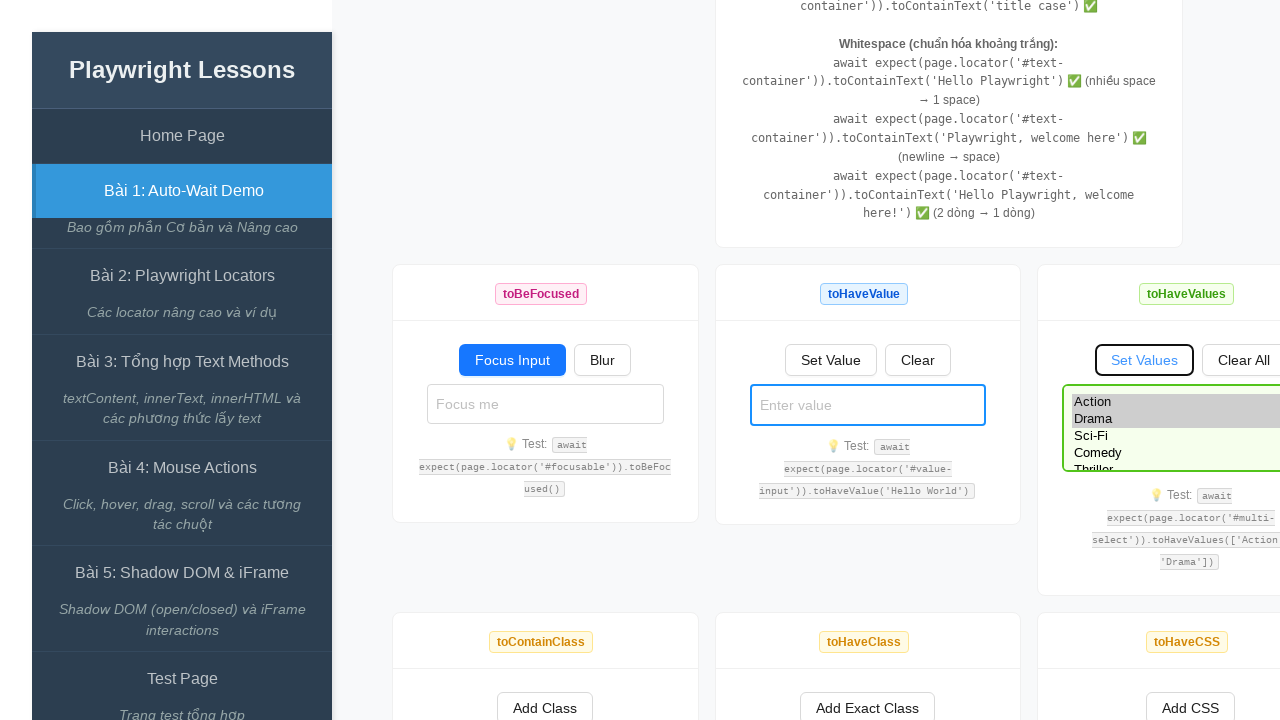

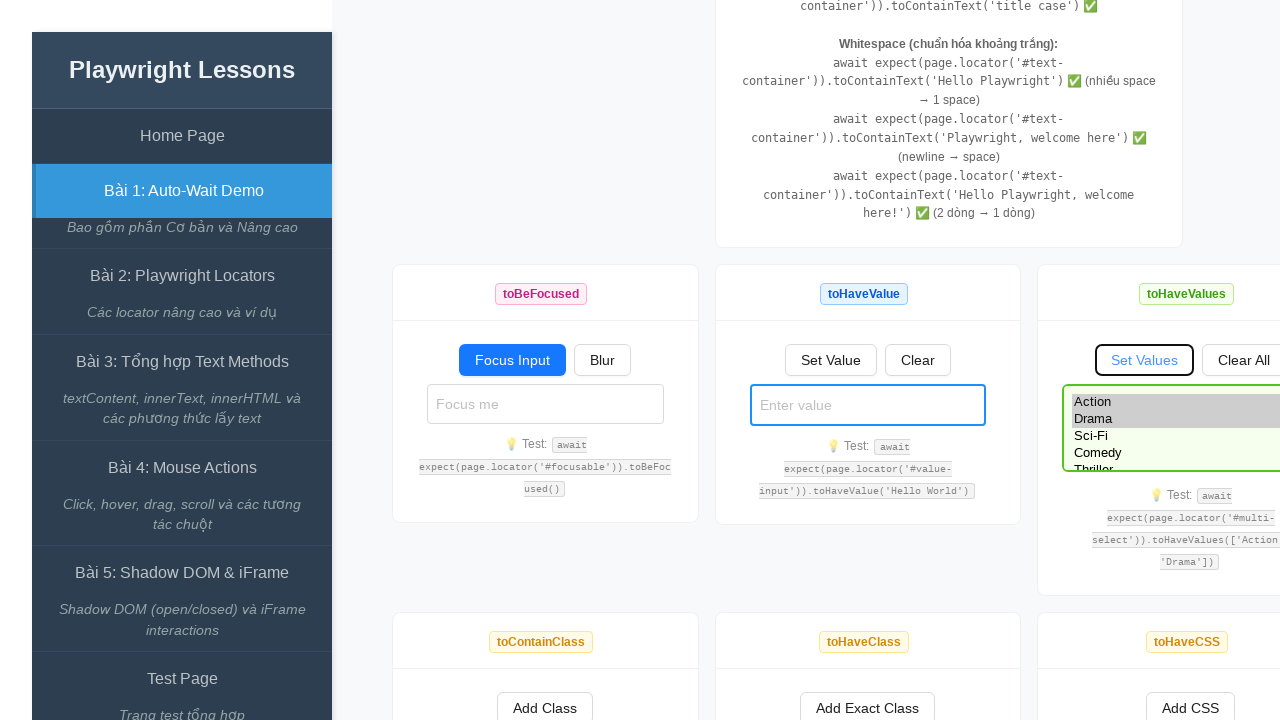